Tests that the Gündem page does not display 404 errors or "content not found" messages

Starting URL: https://egundem.com/gundem

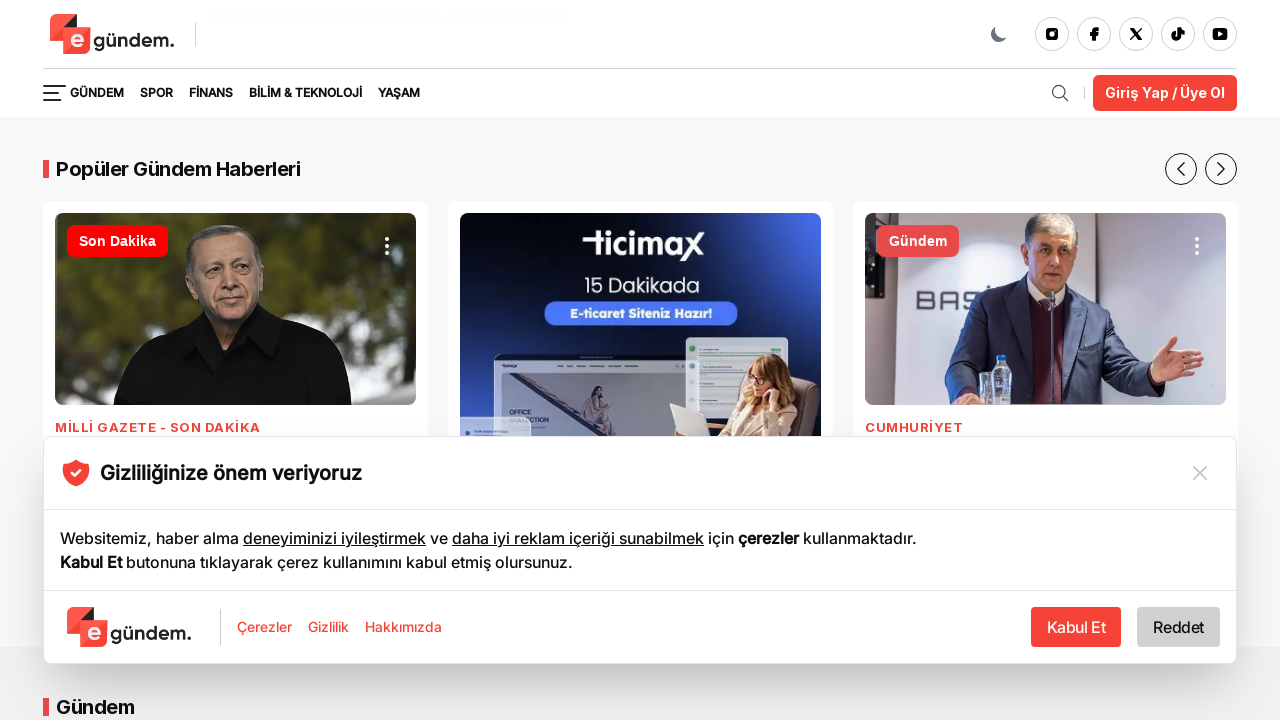

Waited for page to load (domcontentloaded state)
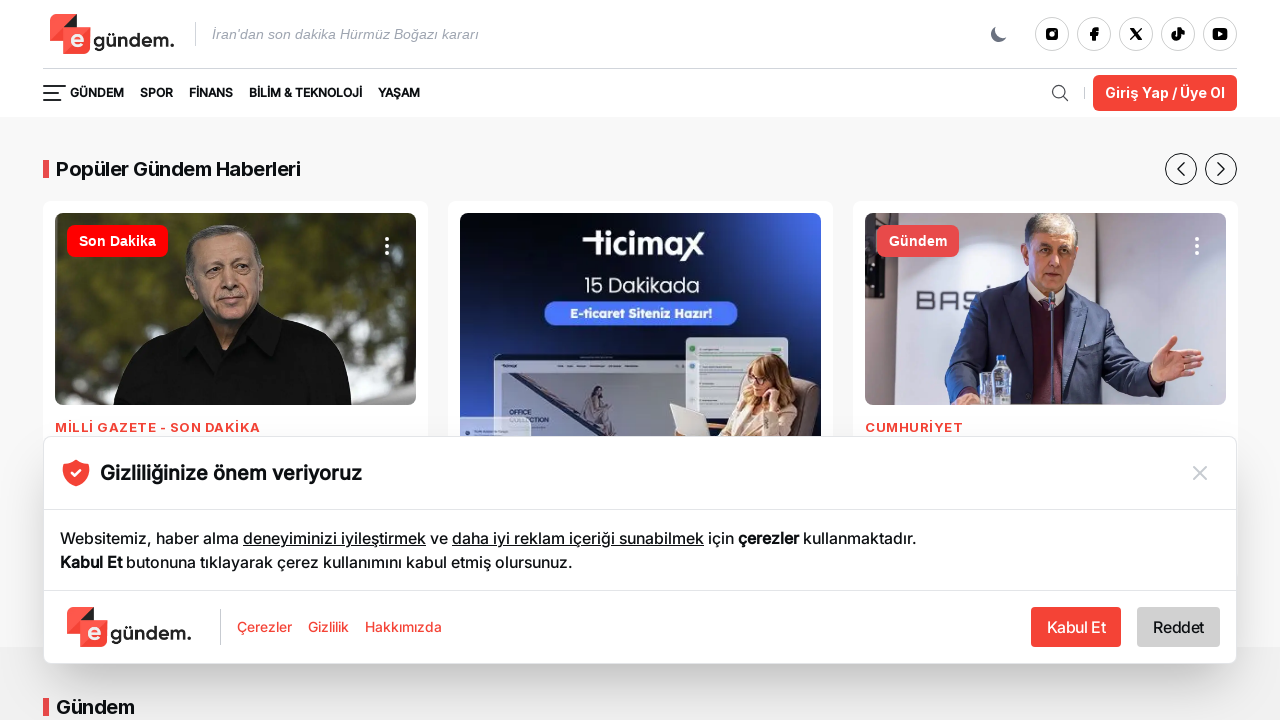

Checked for presence of '404' error text
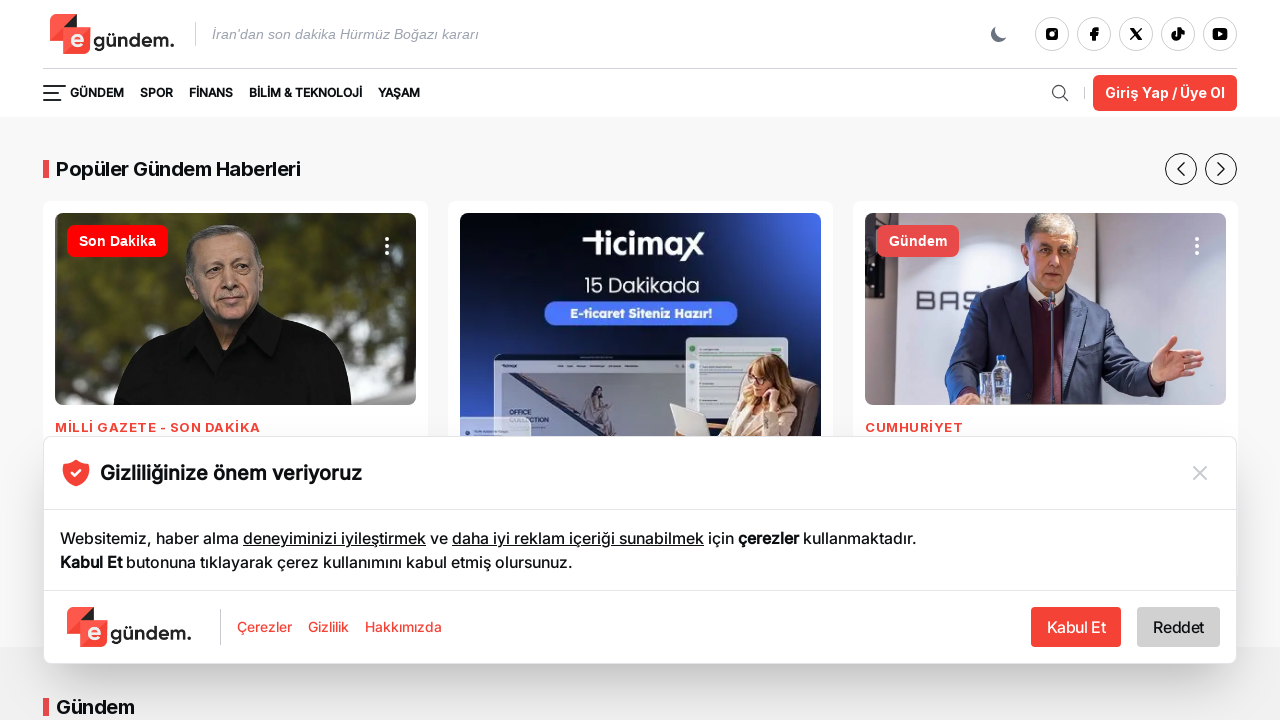

Checked for presence of 'İçerik bulunamadı' (content not found) error text
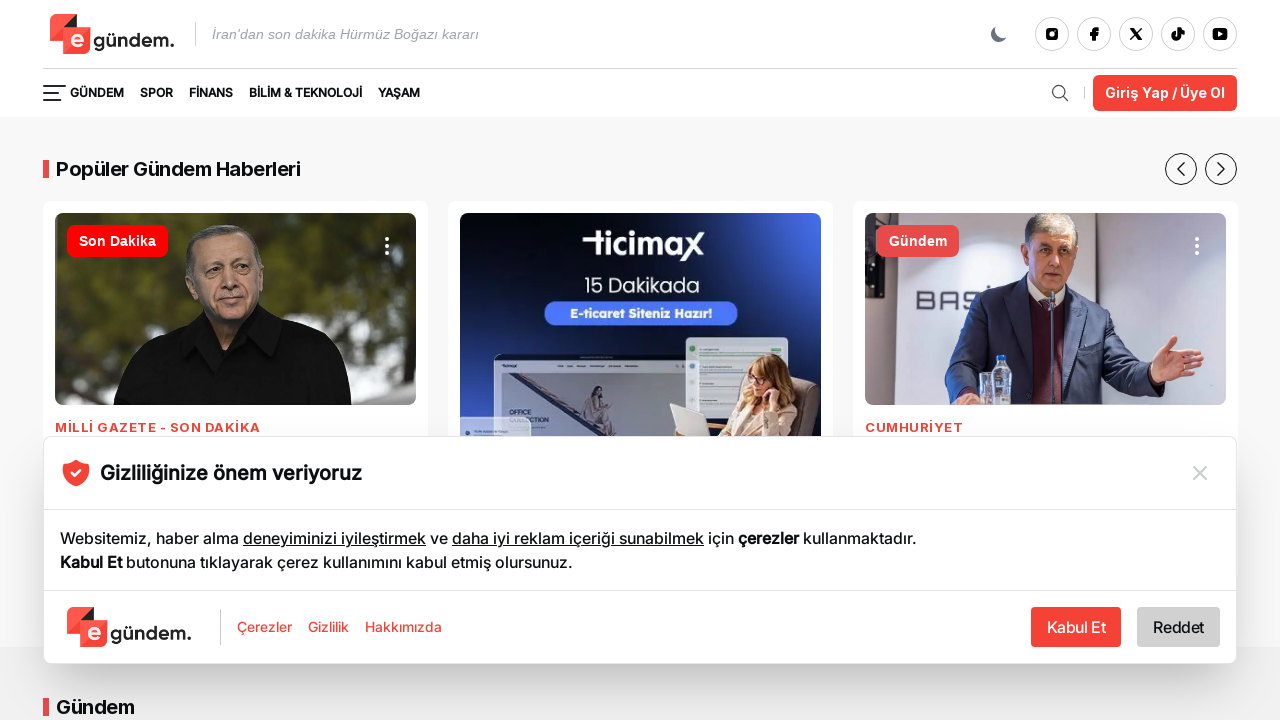

Verified that neither 404 nor 'İçerik bulunamadı' error messages are present on the Gündem page
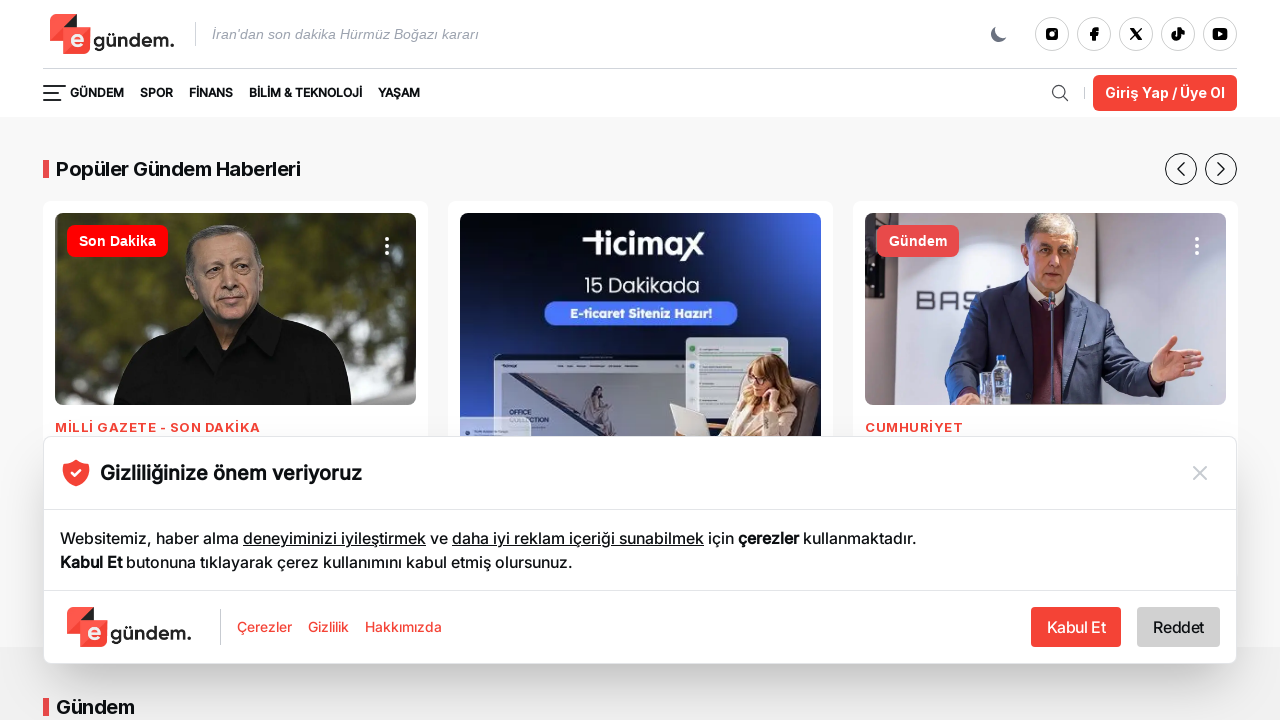

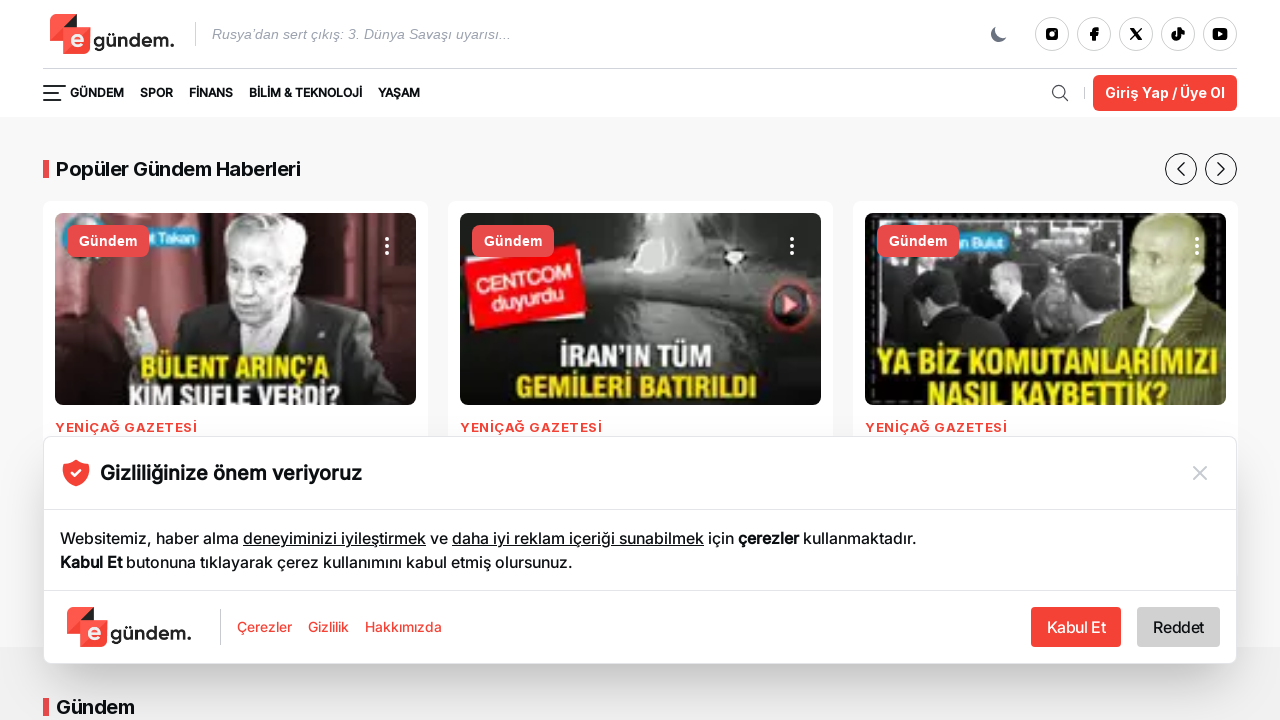